Opens the OrangeHRM demo website and verifies the page loads successfully.

Starting URL: https://opensource-demo.orangehrmlive.com/

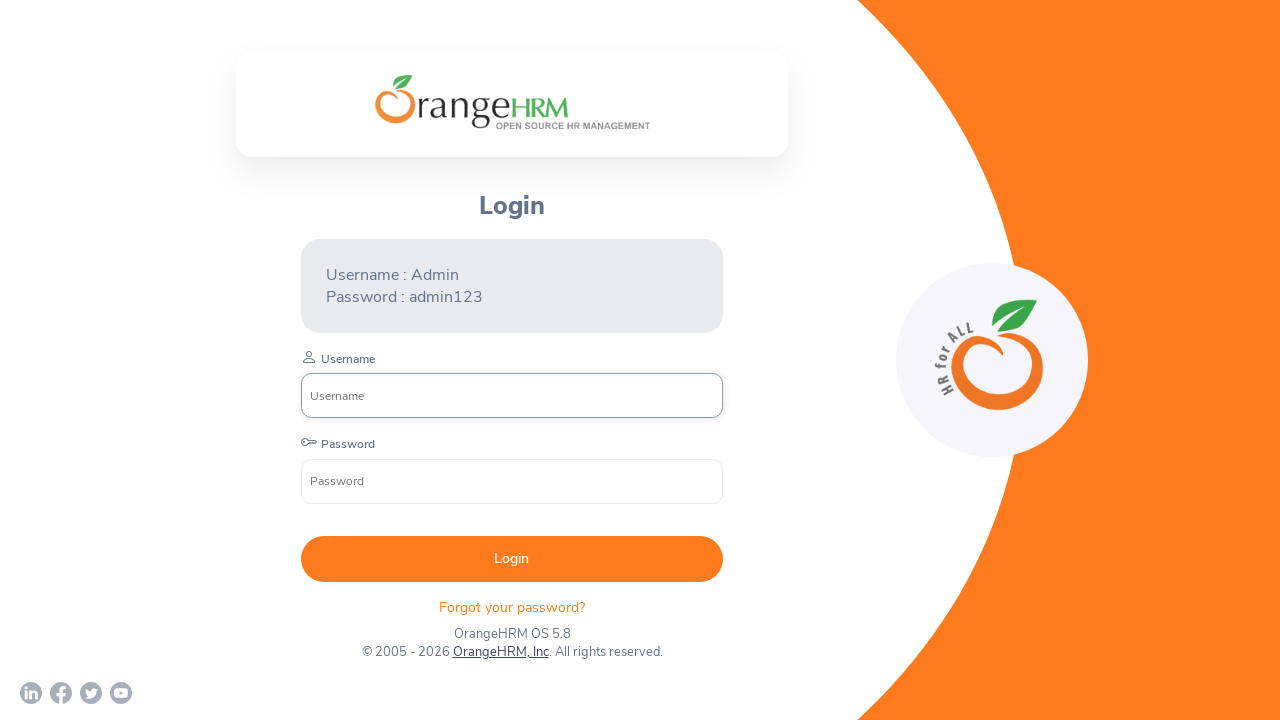

Waited for DOM content to load on OrangeHRM demo website
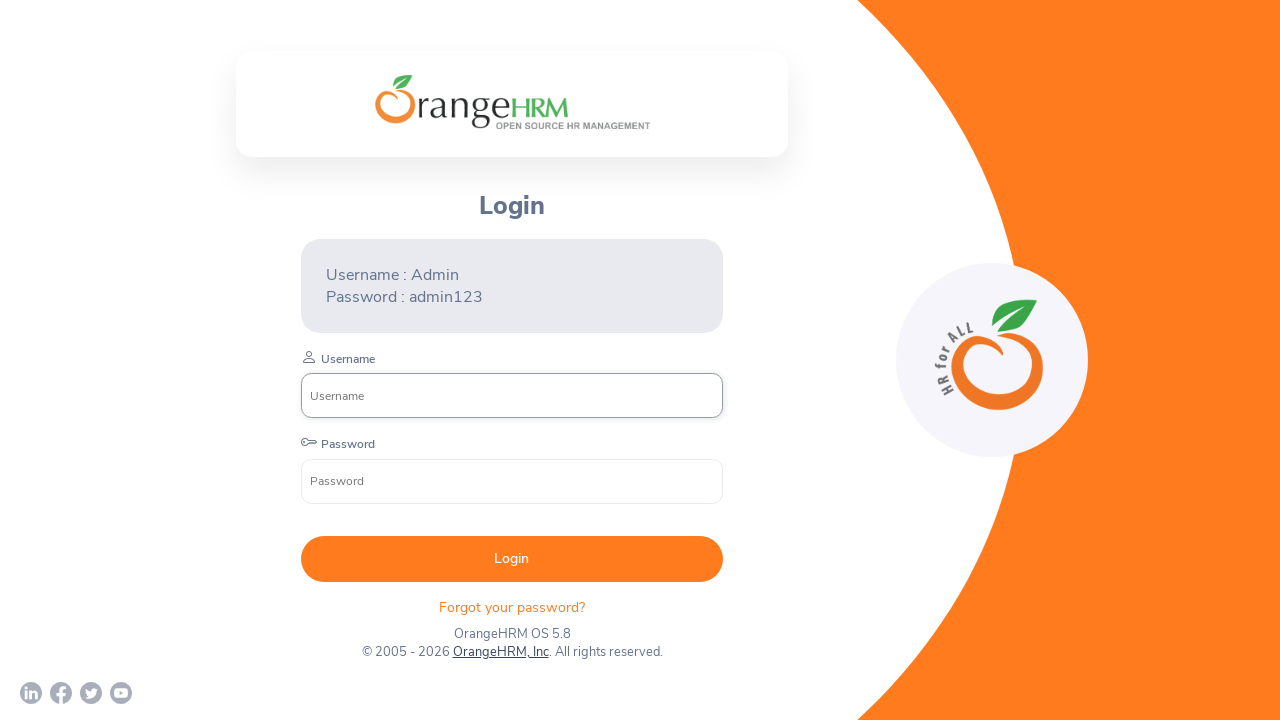

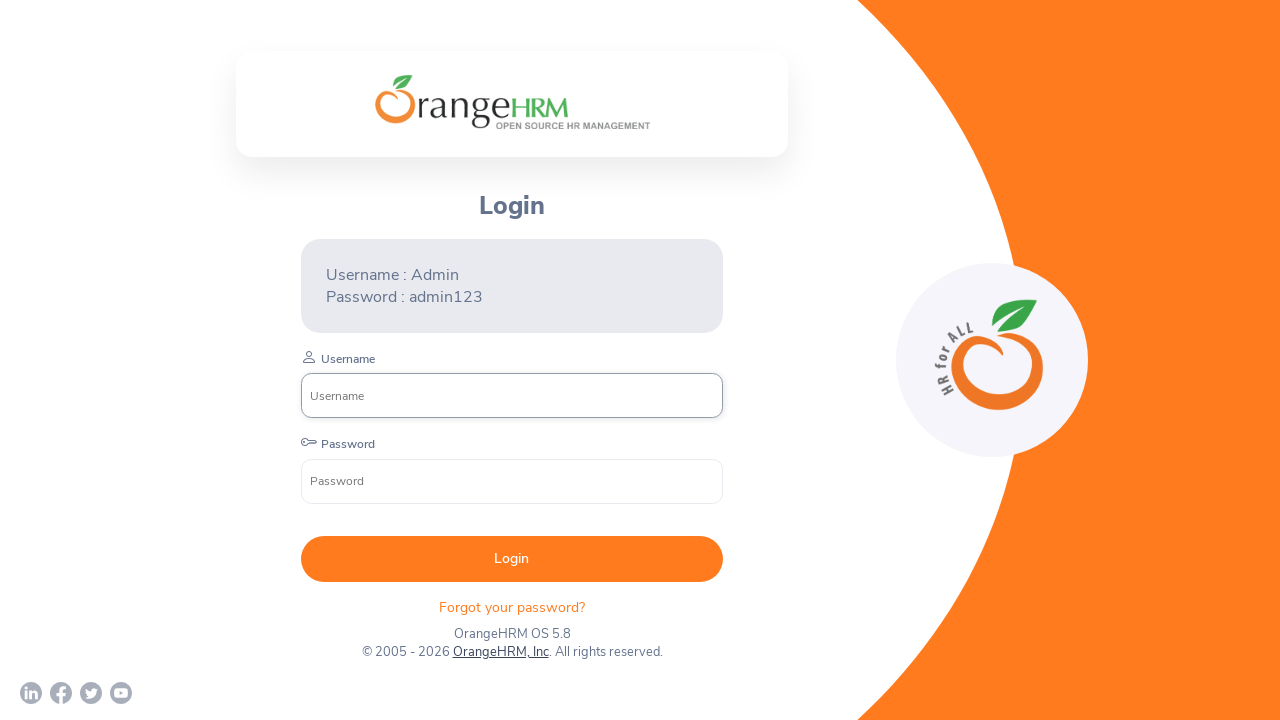